Tests dropdown functionality by verifying available options and selecting different values from the dropdown menu

Starting URL: http://the-internet.herokuapp.com/dropdown

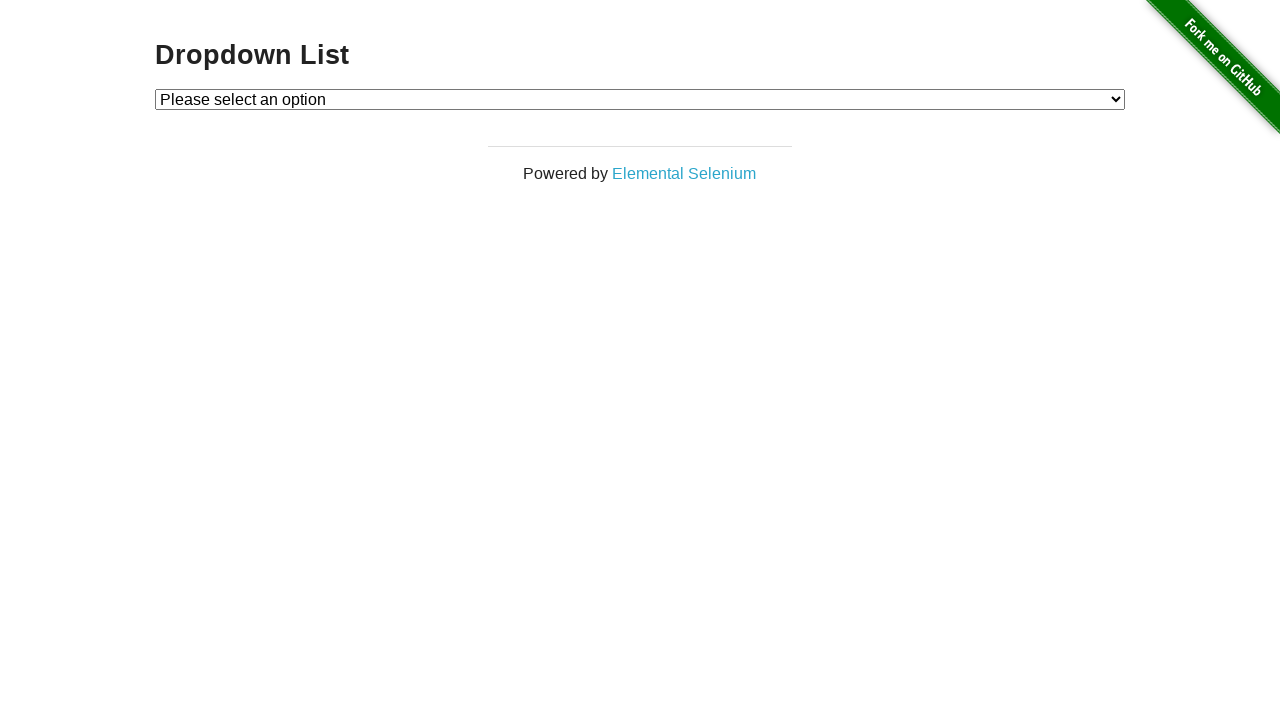

Retrieved all dropdown option elements
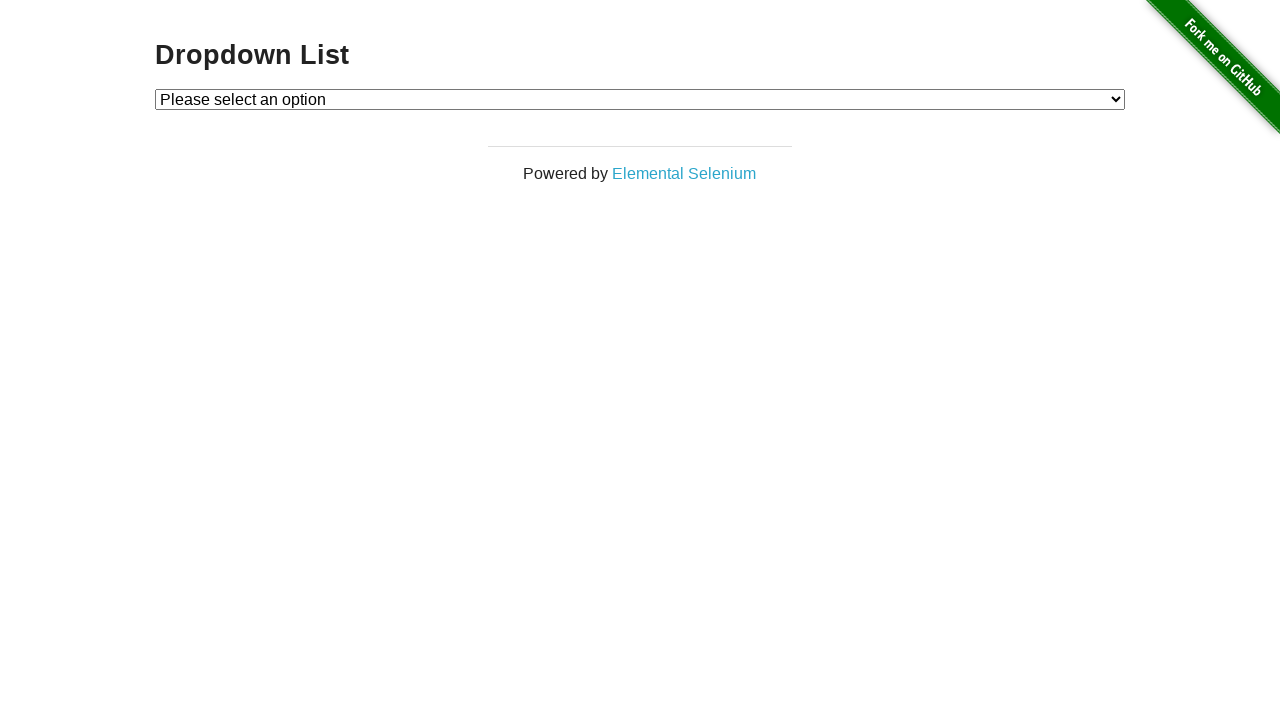

Selected 'Option 1' from dropdown menu on #dropdown
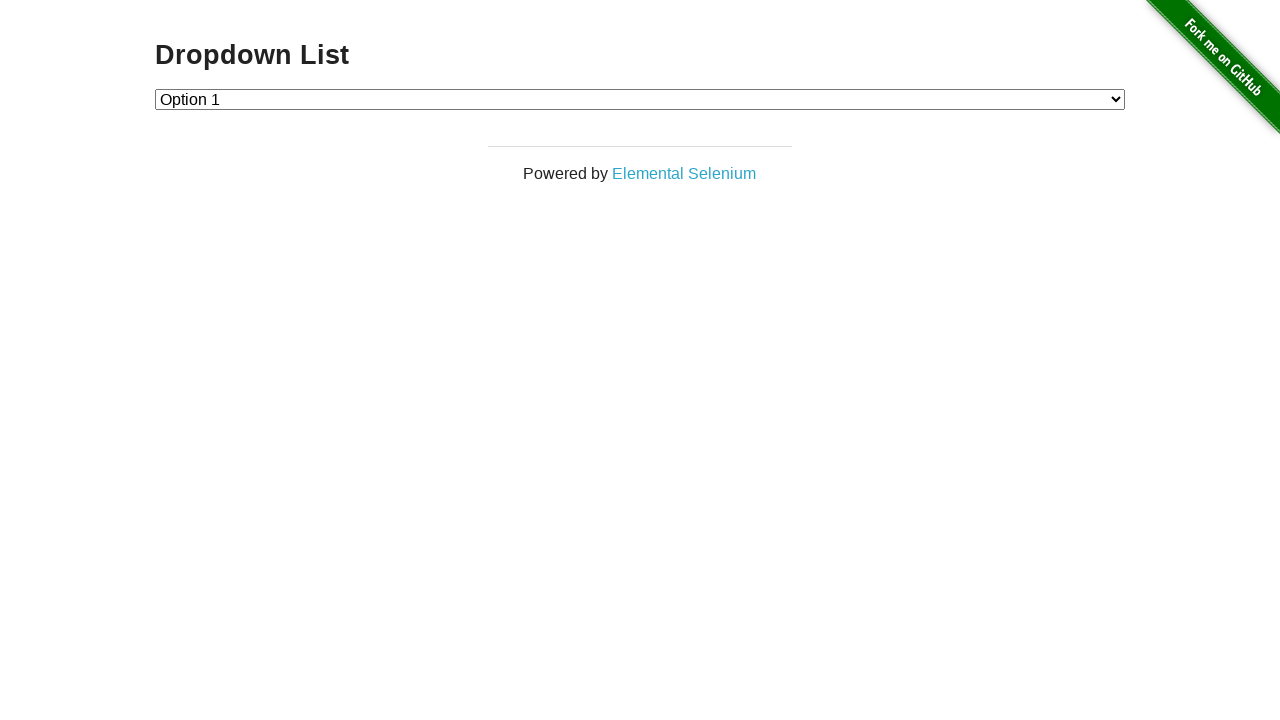

Selected 'Option 2' from dropdown menu on #dropdown
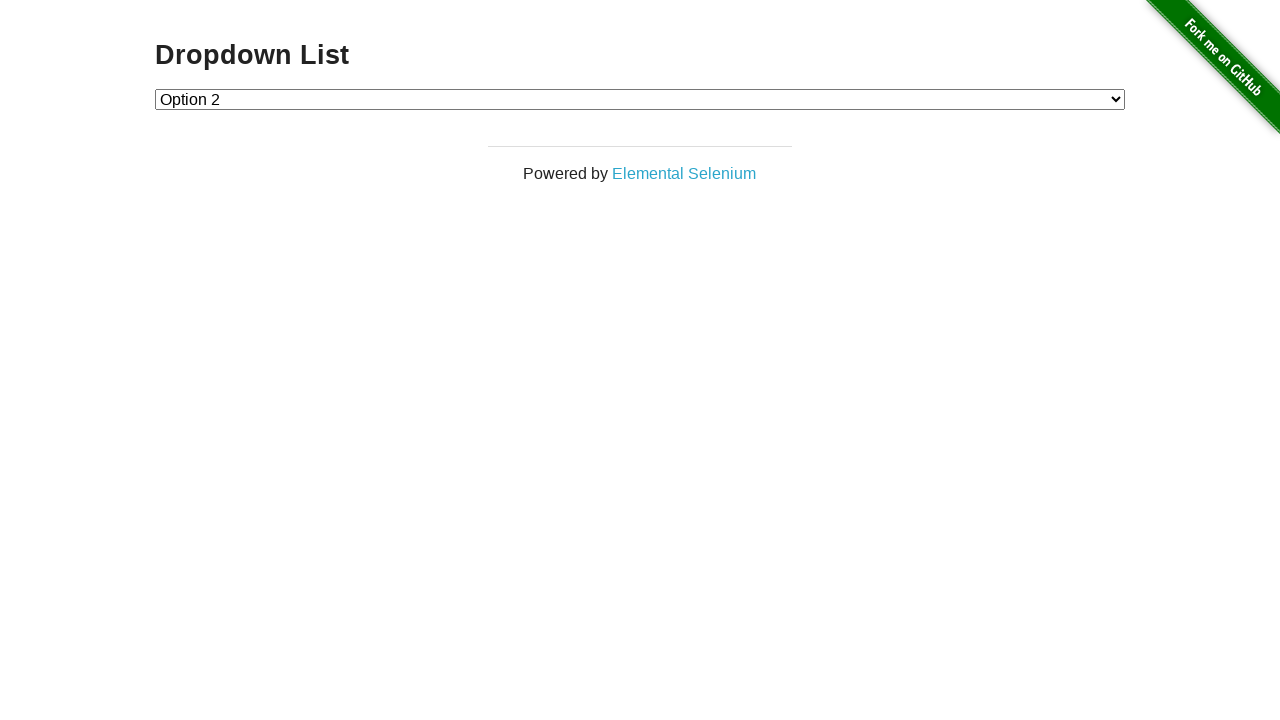

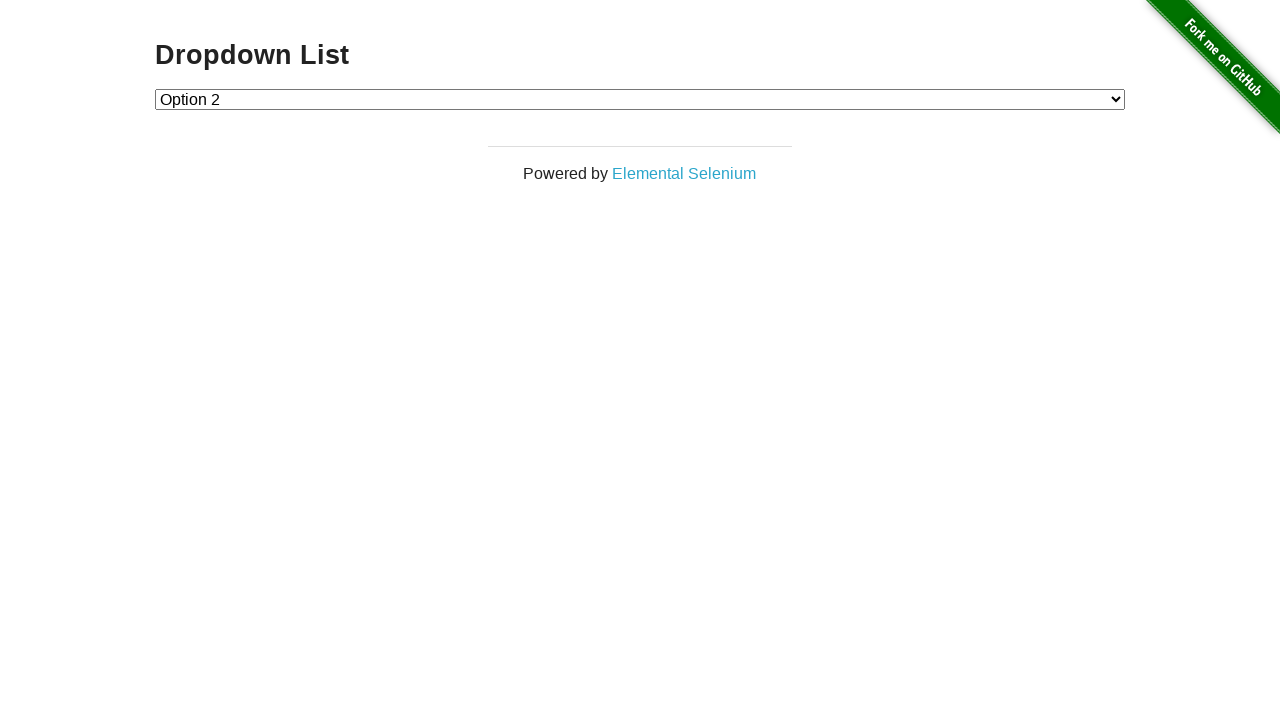